Navigates to OpenCart demo site, selects the Desktop category from the menu, views all desktops, and clicks on a product to view its details.

Starting URL: http://opencart.abstracta.us/

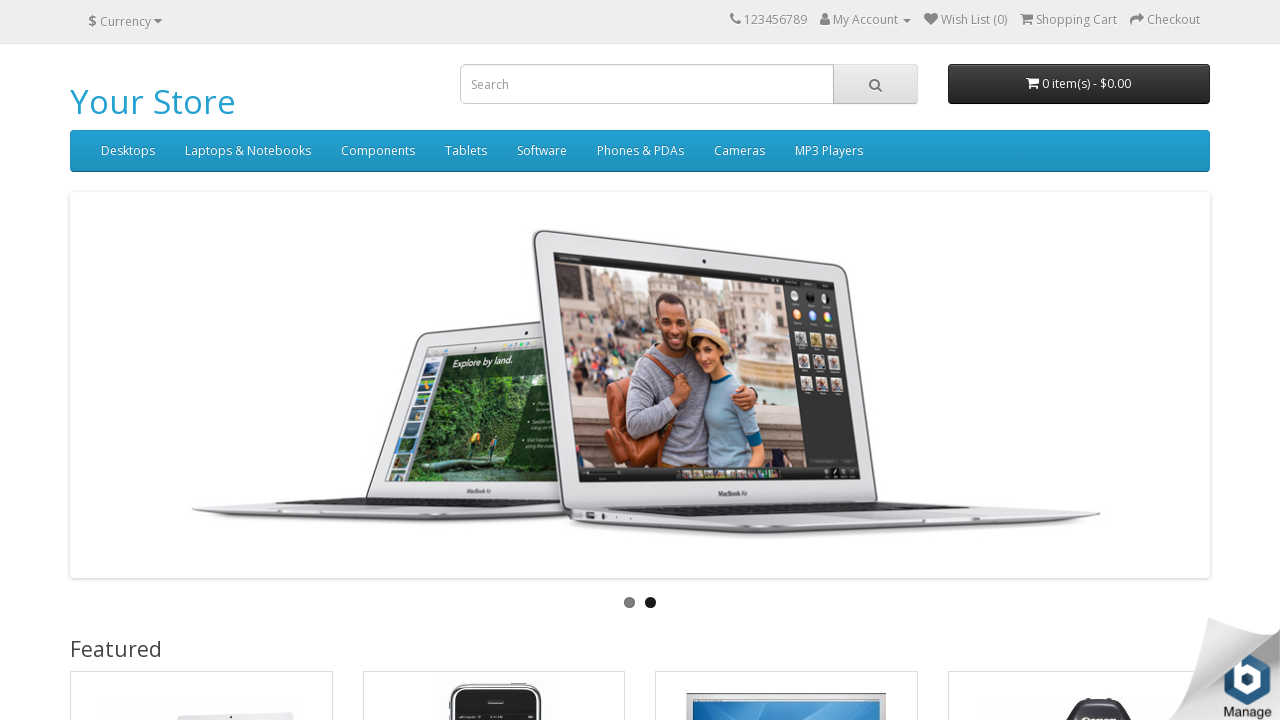

Clicked on Desktop category in the menu at (128, 151) on xpath=//*[@id='menu']/div[2]/ul/li[1]/a
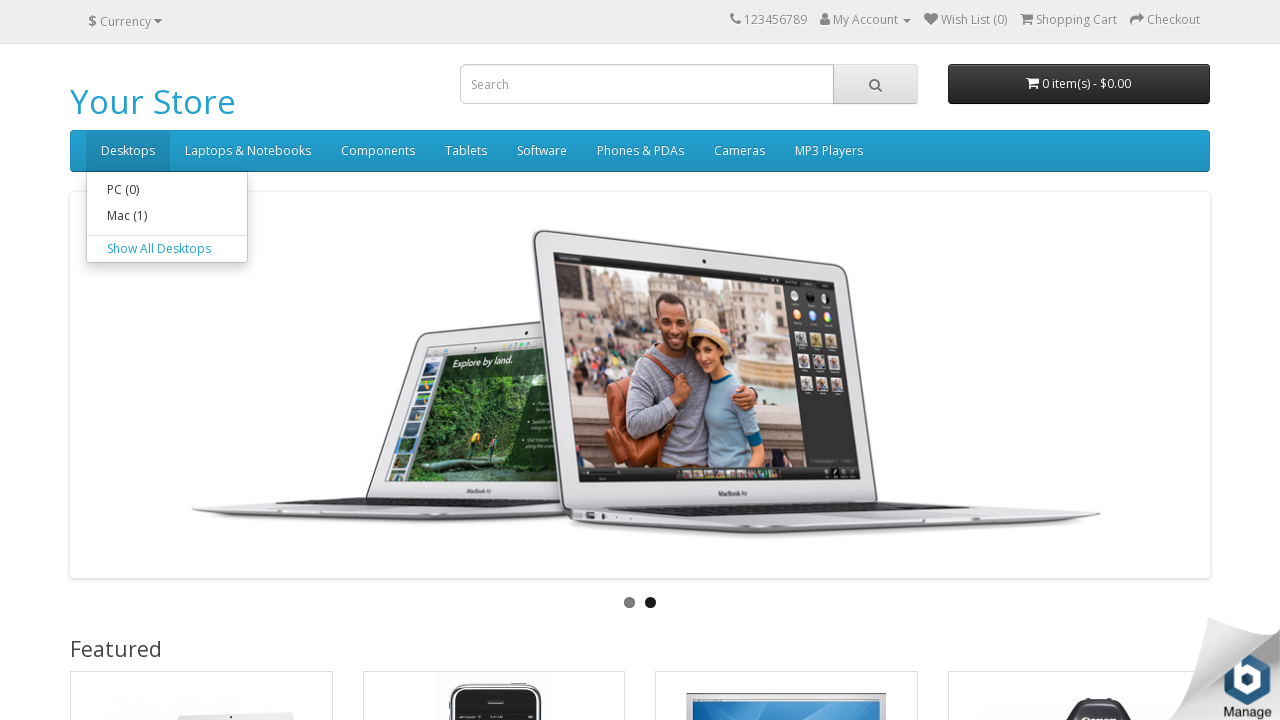

Clicked on 'Show All Desktops' link at (167, 249) on xpath=//*[@id='menu']/div[2]/ul/li[1]/div/a
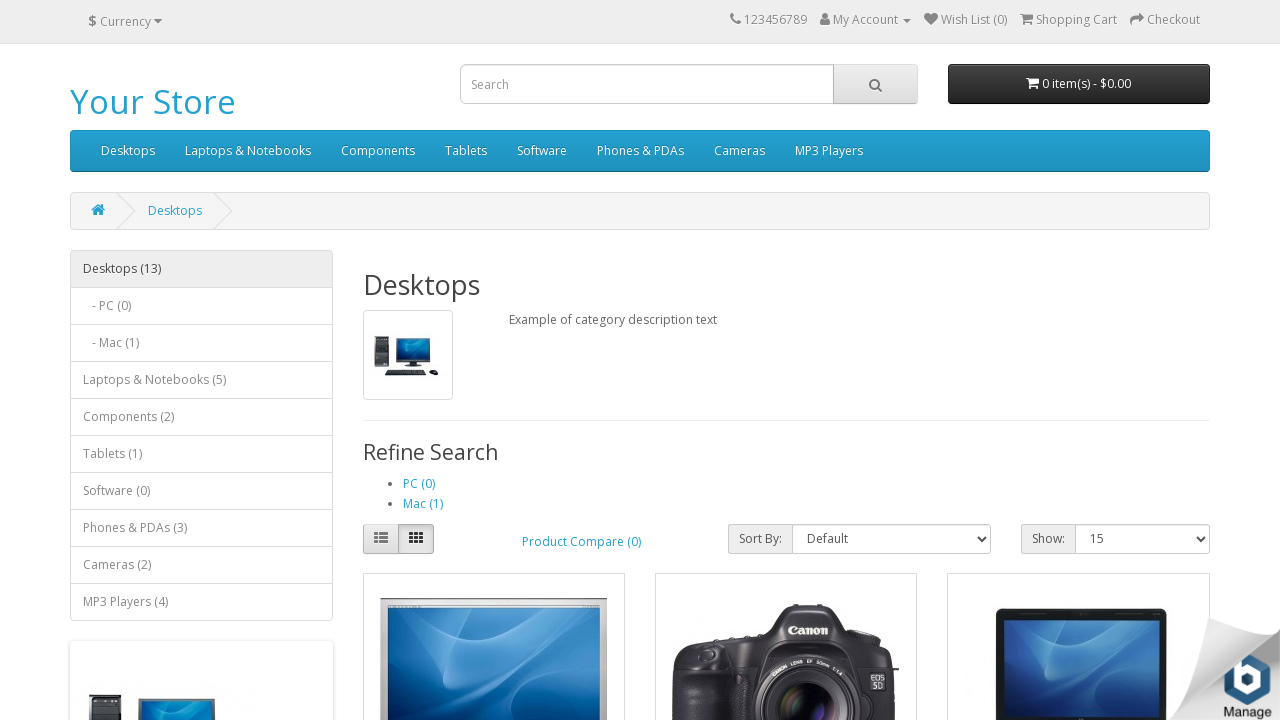

Waited for product image to load
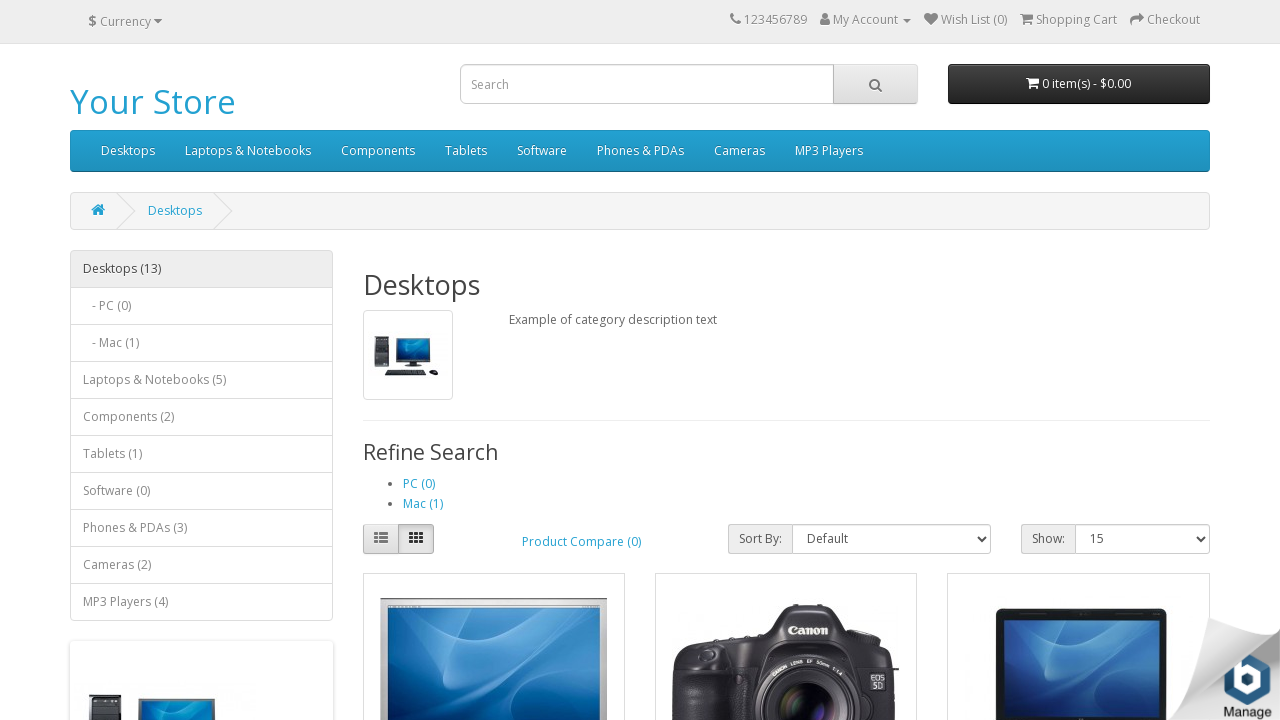

Clicked on first product image to view details at (1079, 360) on xpath=//*[@id='content']/div[4]/div[6]/div/div[1]/a/img
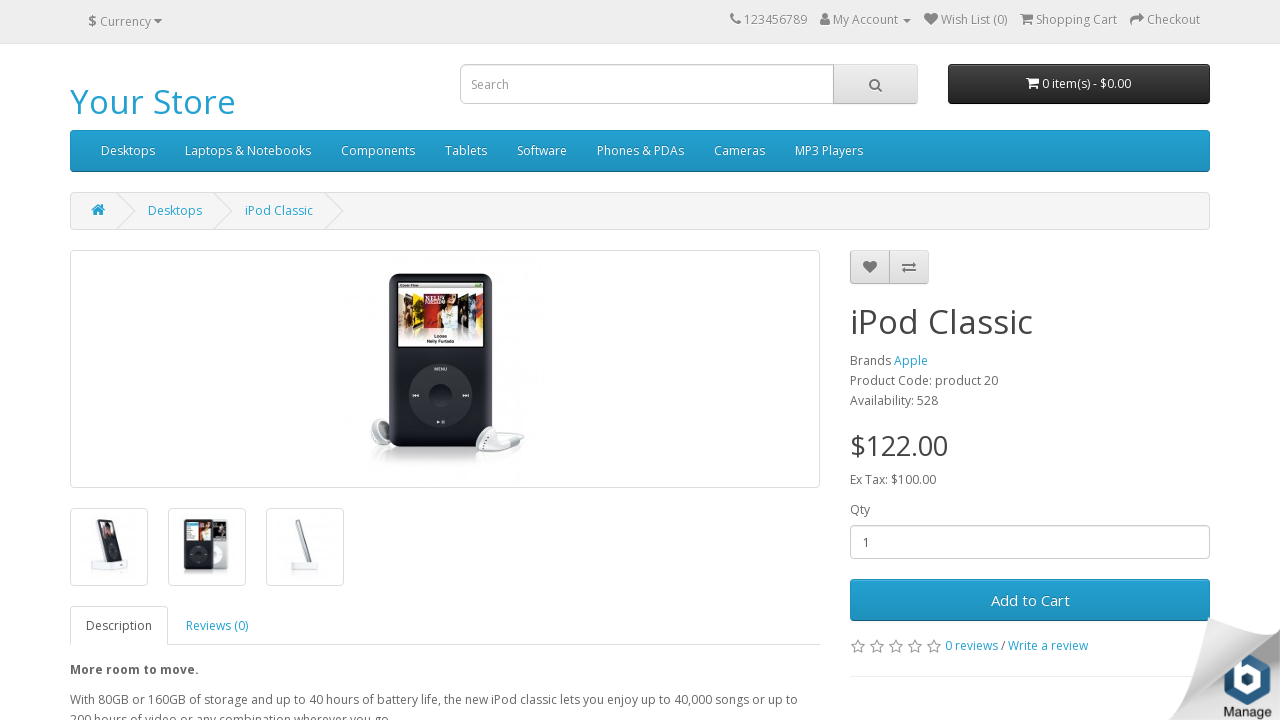

Product description loaded
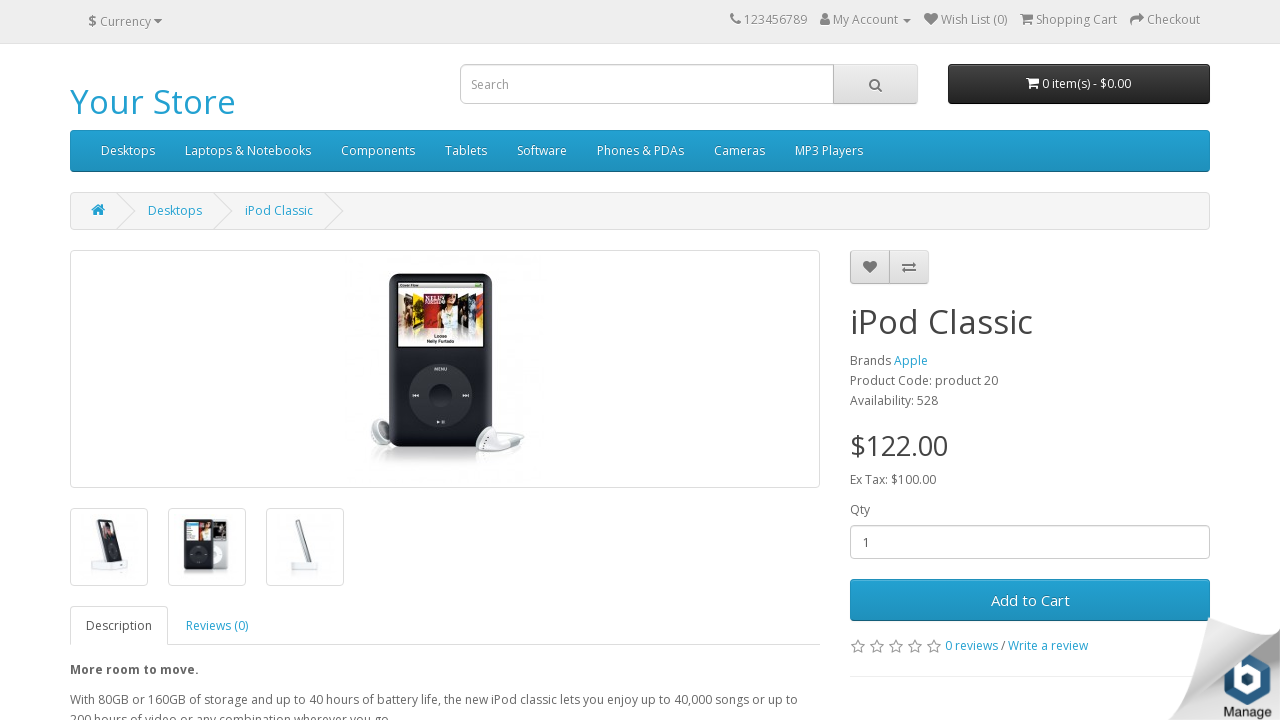

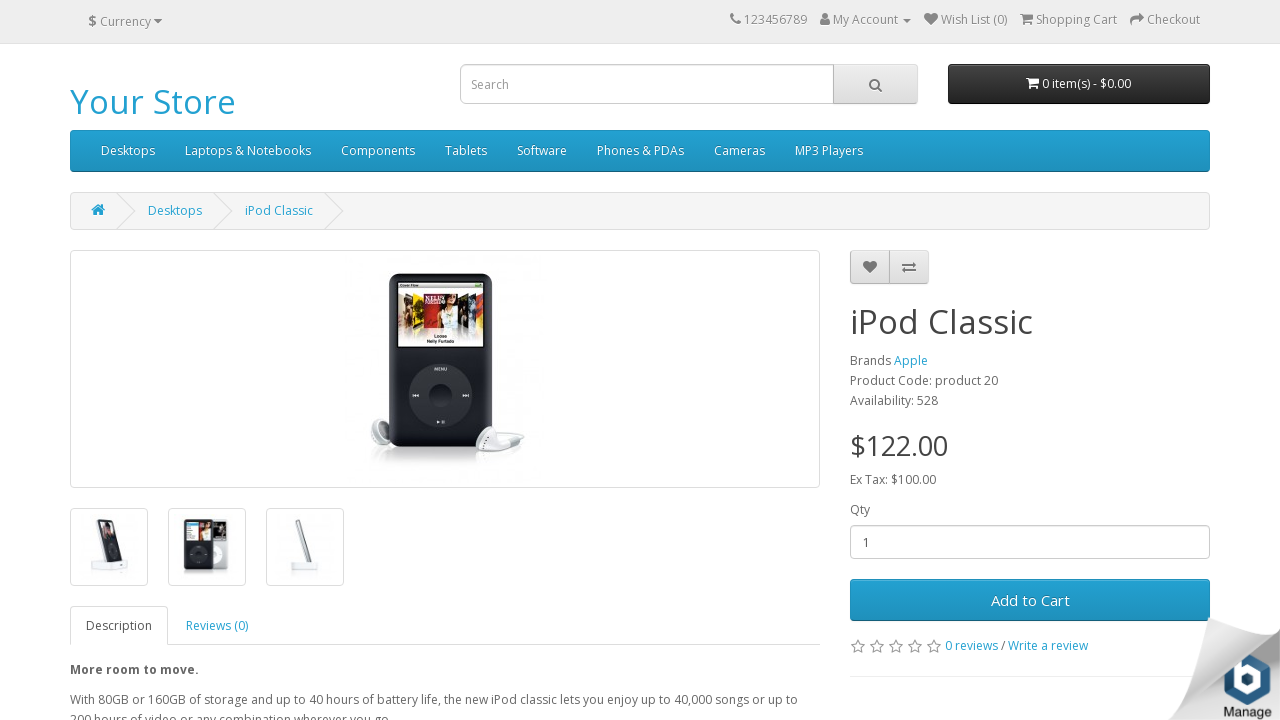